Tests that the clear completed button displays the correct text.

Starting URL: https://demo.playwright.dev/todomvc

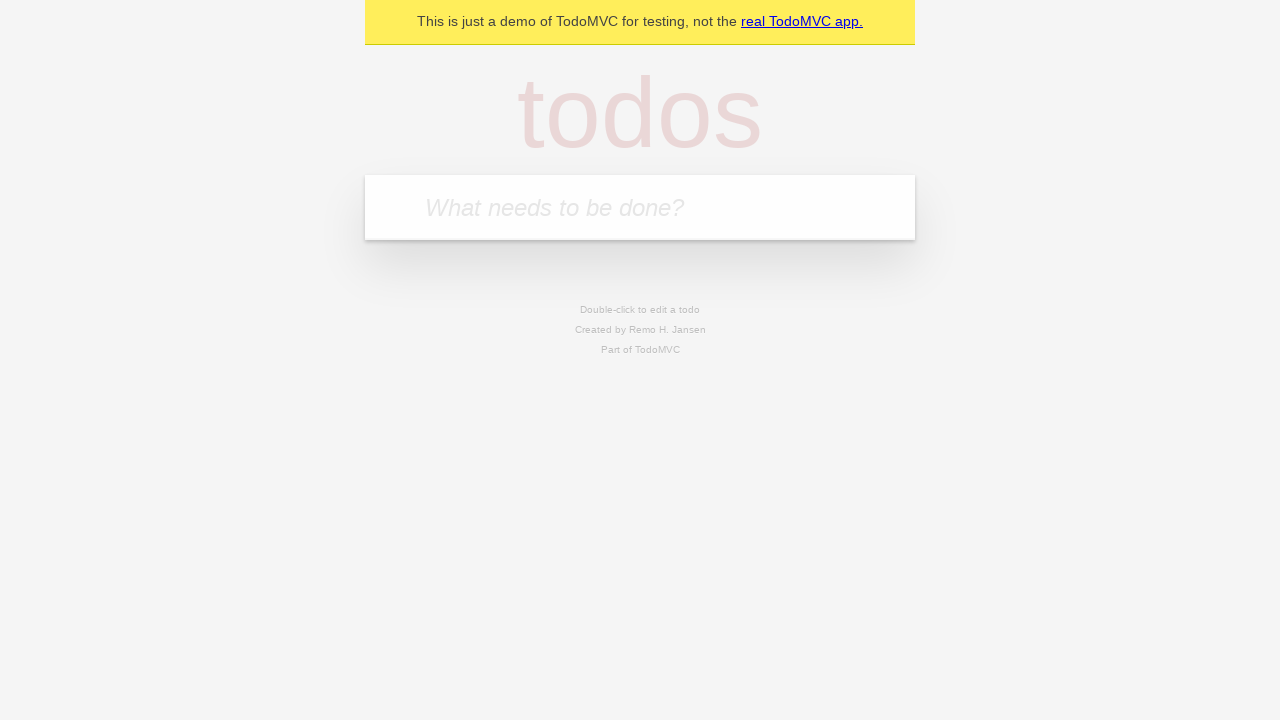

Filled new todo field with 'buy some cheese' on .new-todo
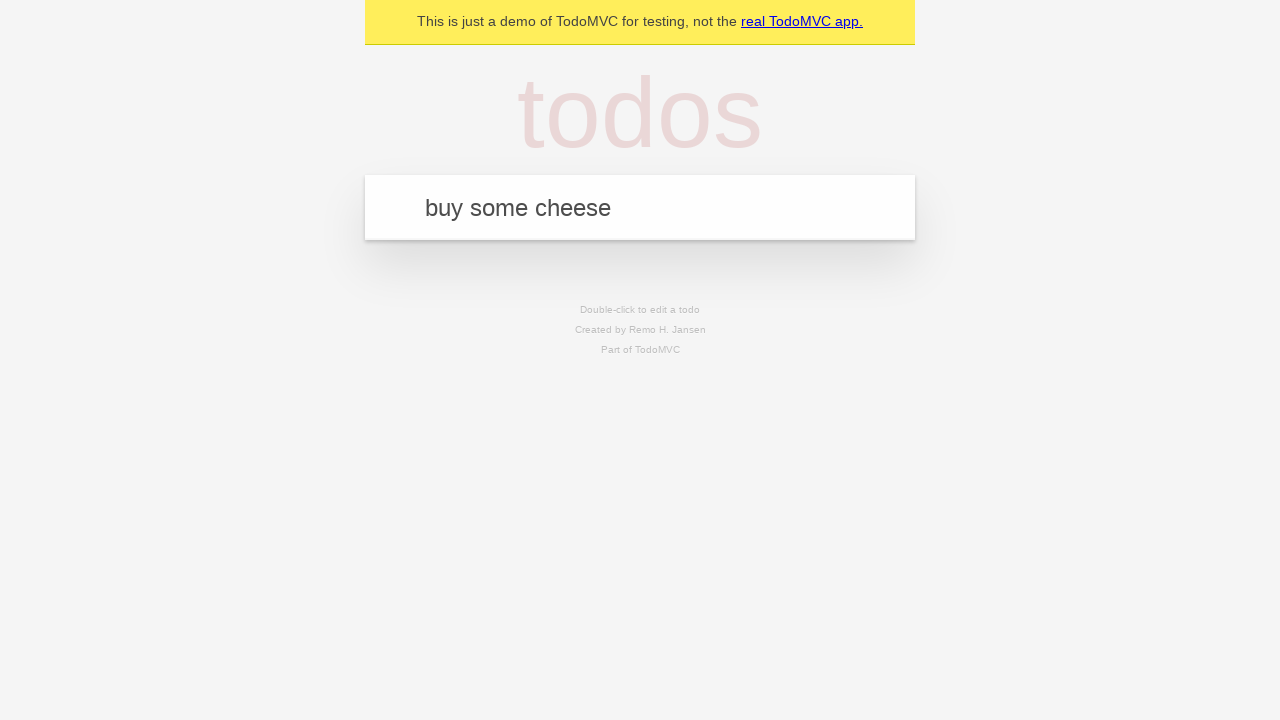

Pressed Enter to create first todo on .new-todo
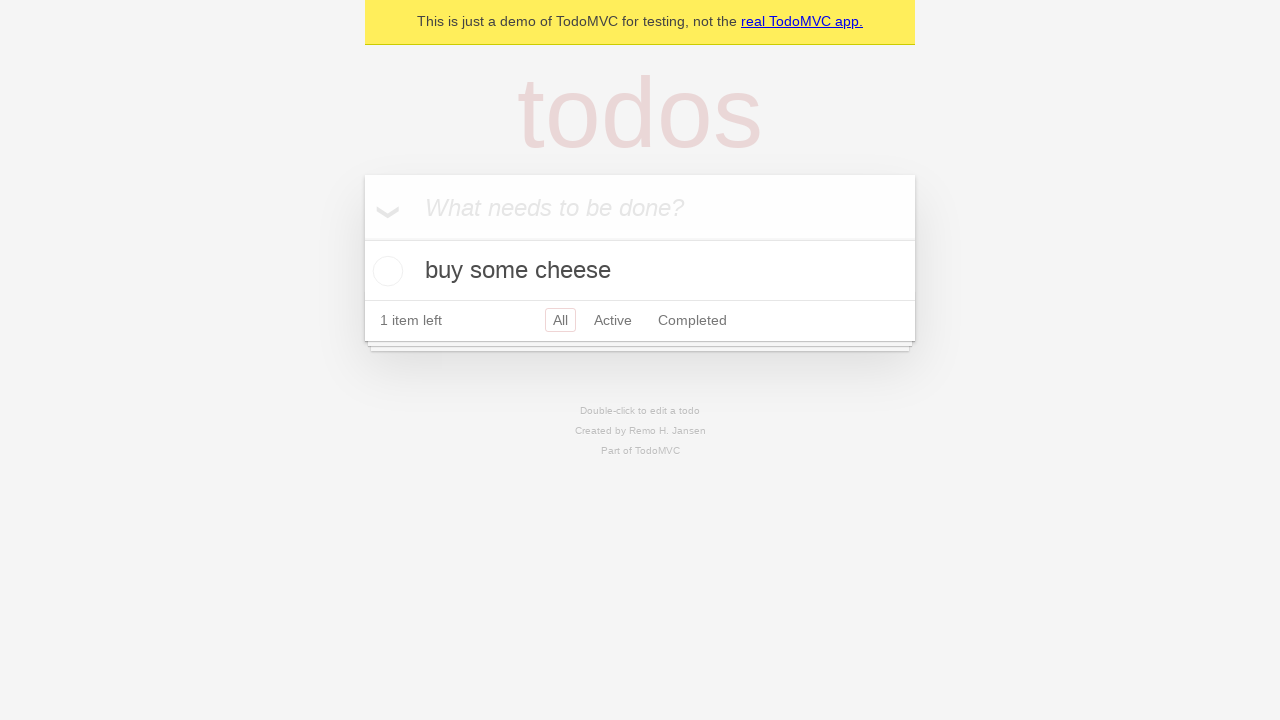

Filled new todo field with 'feed the cat' on .new-todo
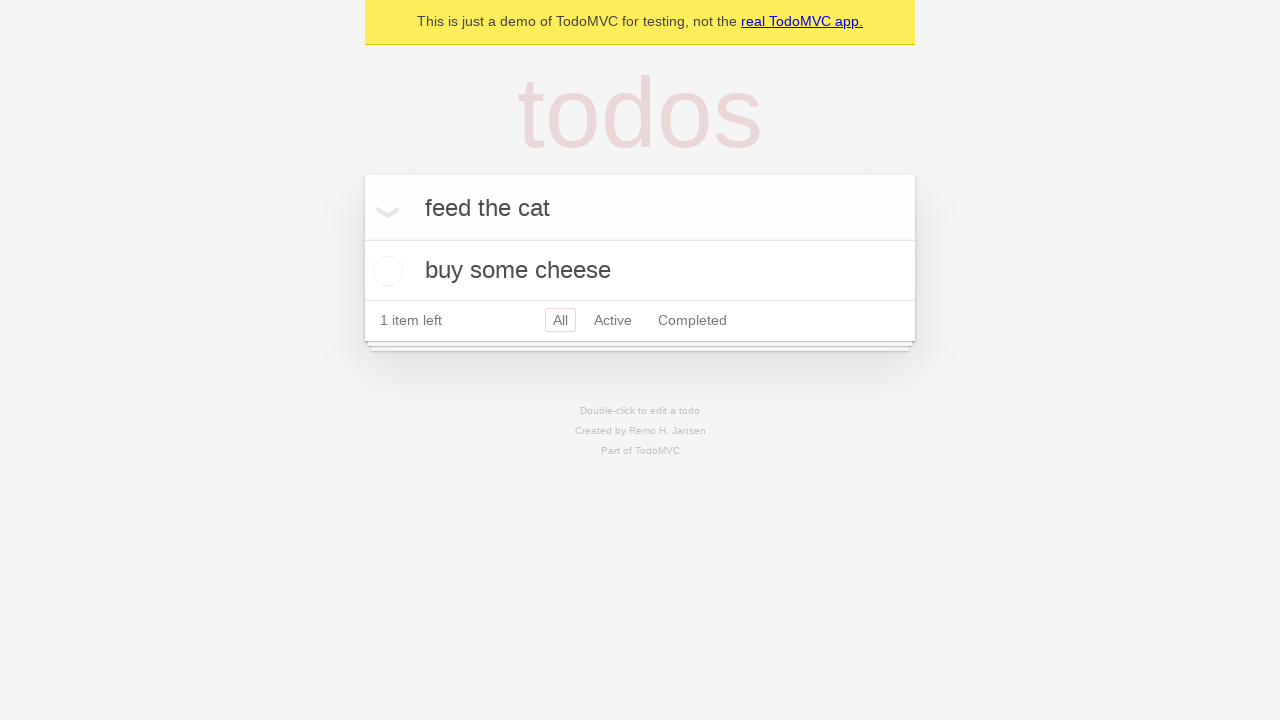

Pressed Enter to create second todo on .new-todo
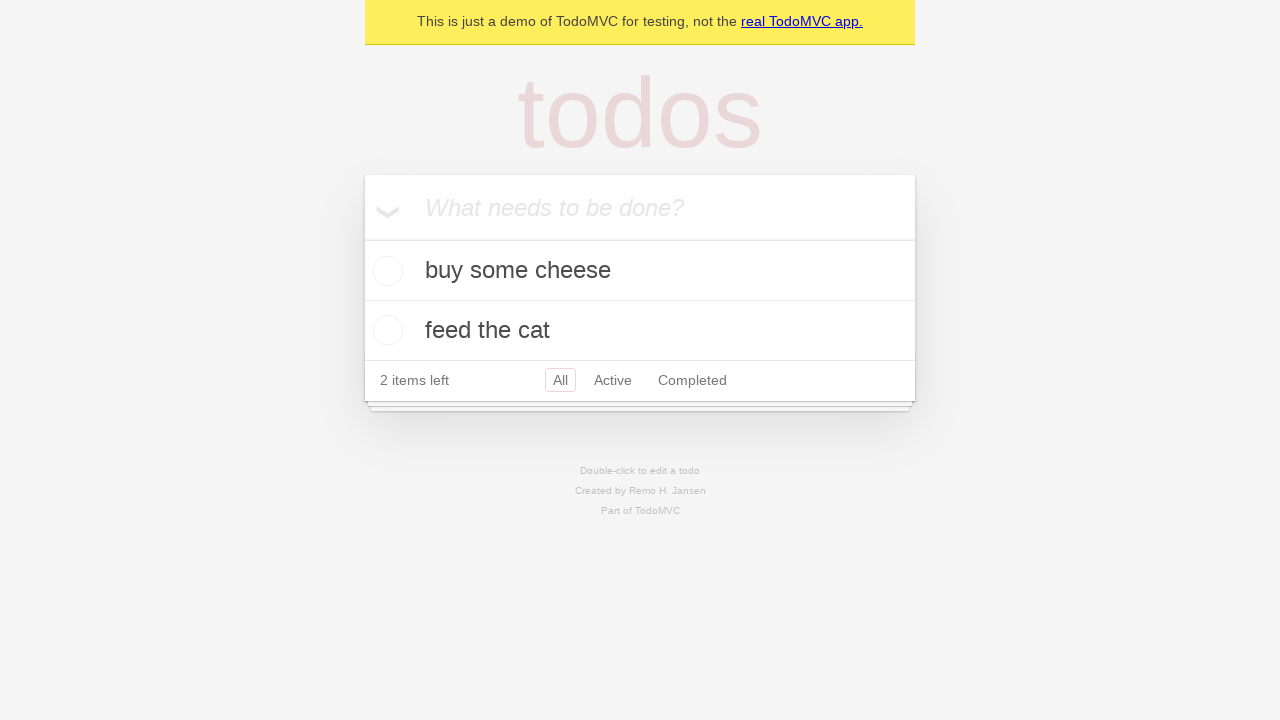

Filled new todo field with 'book a doctors appointment' on .new-todo
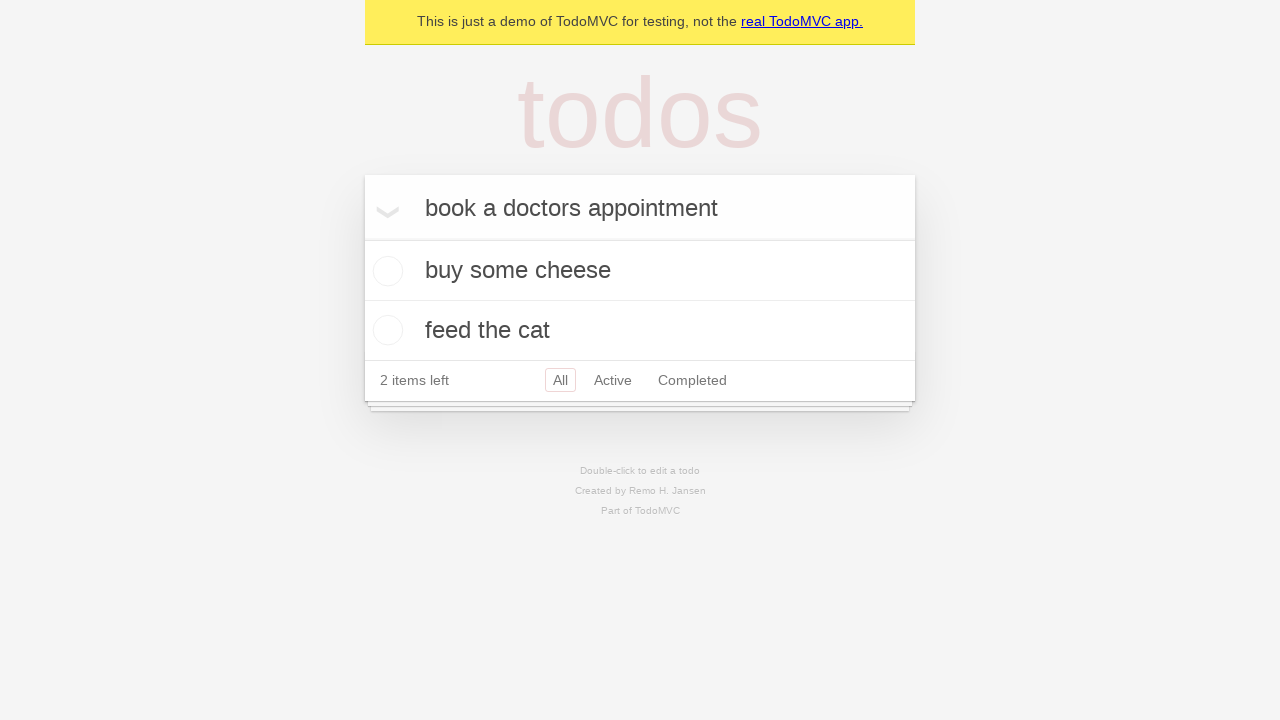

Pressed Enter to create third todo on .new-todo
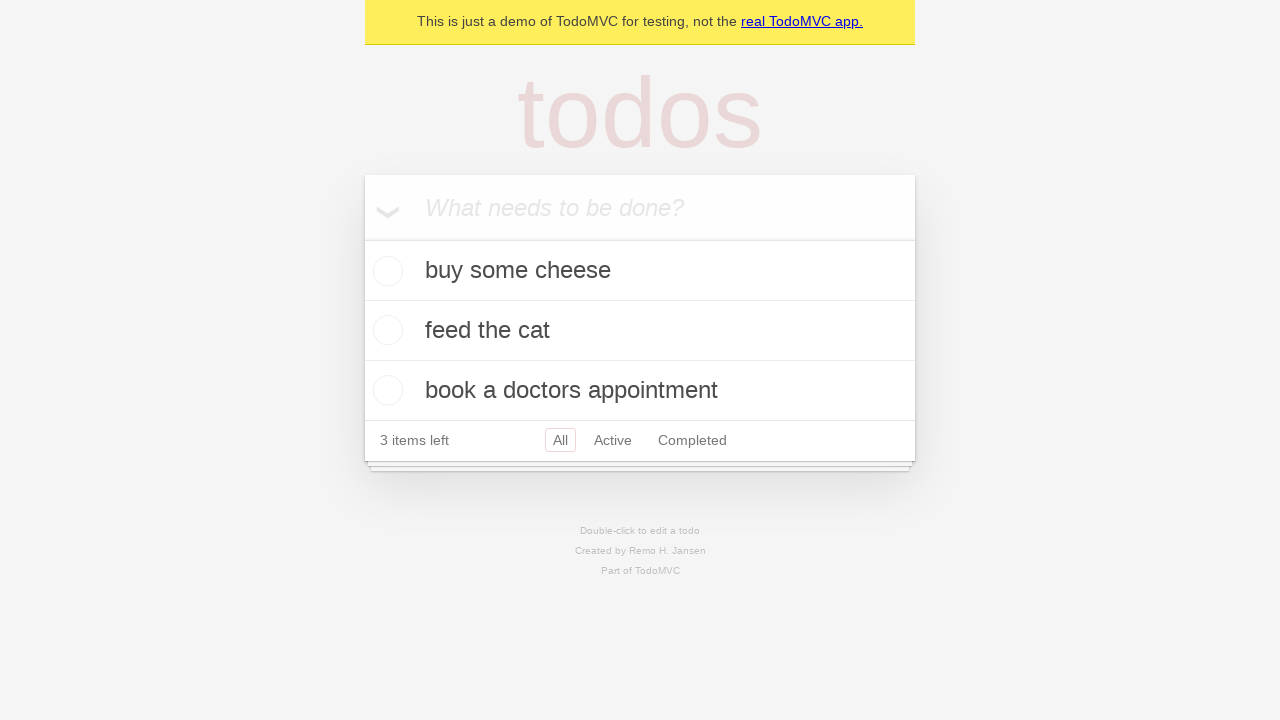

Checked the first todo item at (385, 271) on .todo-list li .toggle >> nth=0
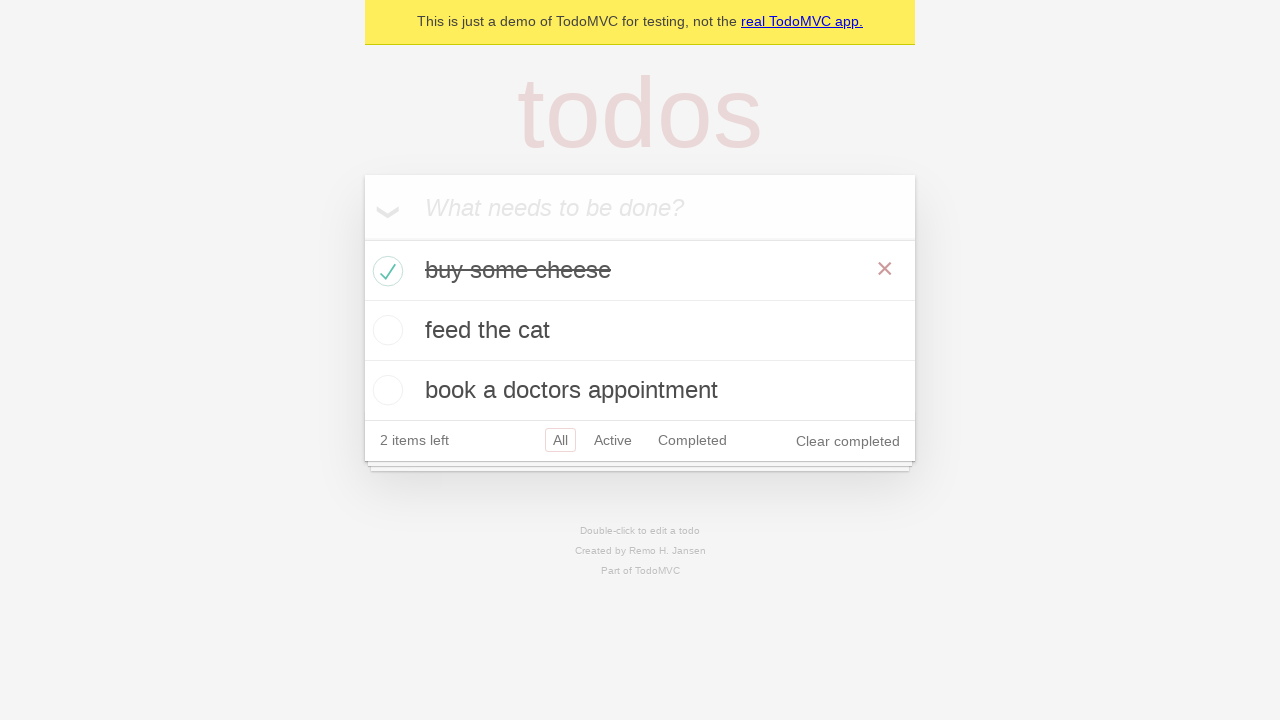

Clear completed button appeared
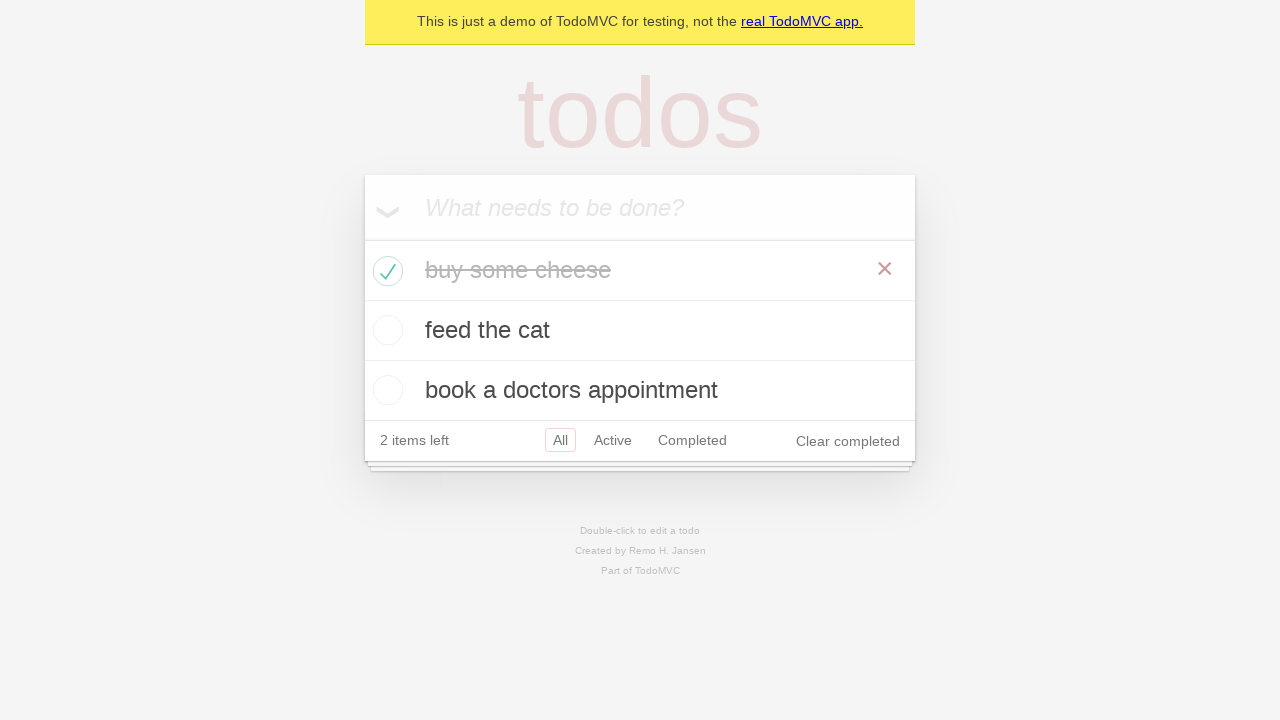

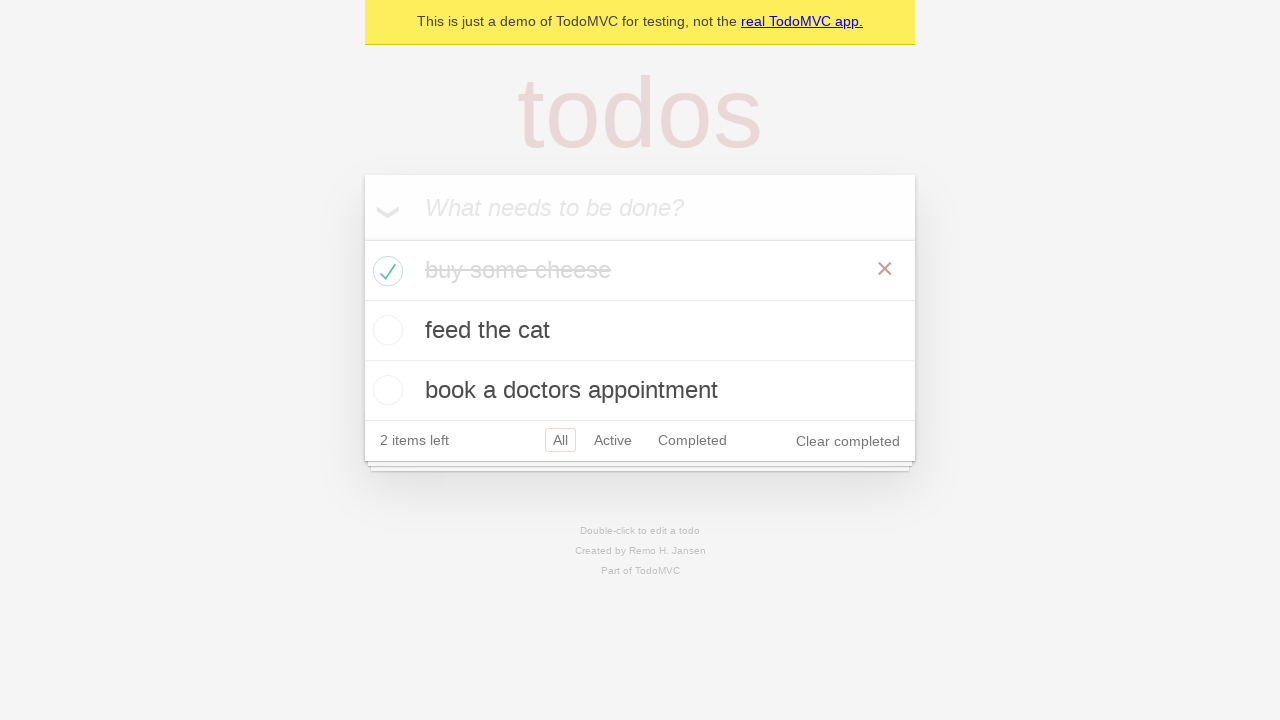